Tests clearing the completed state of all items by toggling the mark all checkbox

Starting URL: https://demo.playwright.dev/todomvc

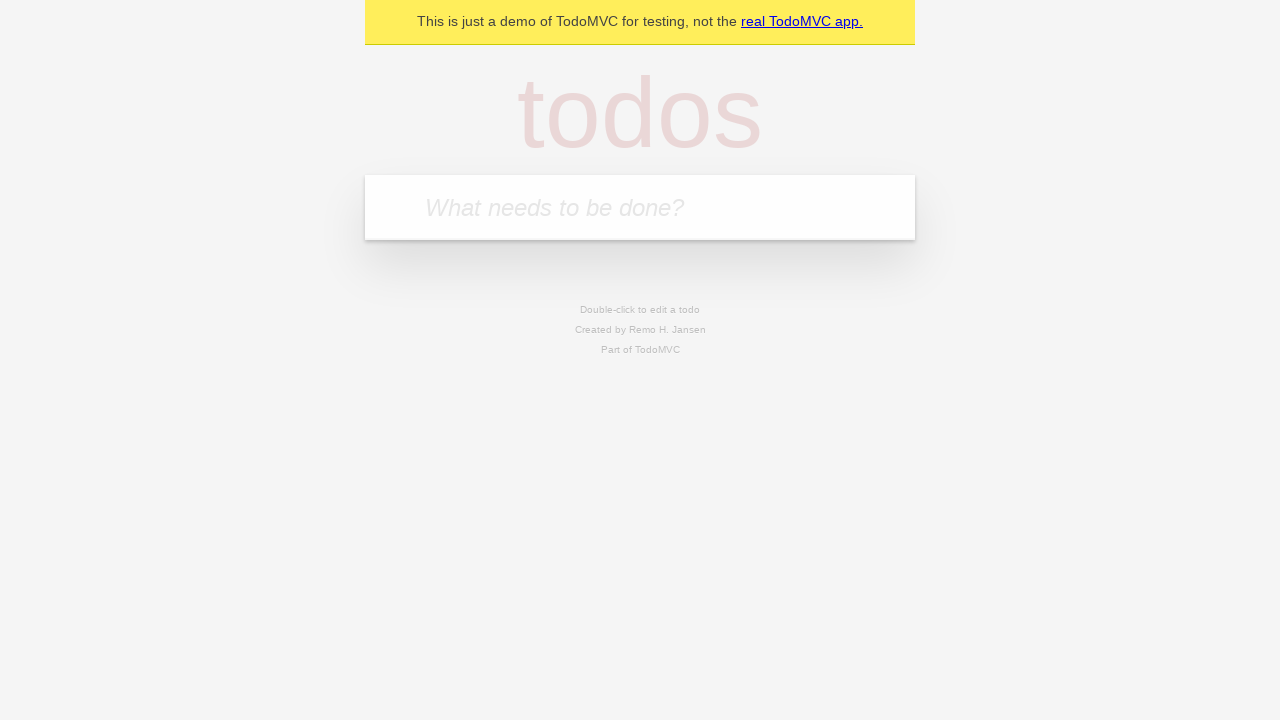

Filled todo input with 'buy some cheese' on internal:attr=[placeholder="What needs to be done?"i]
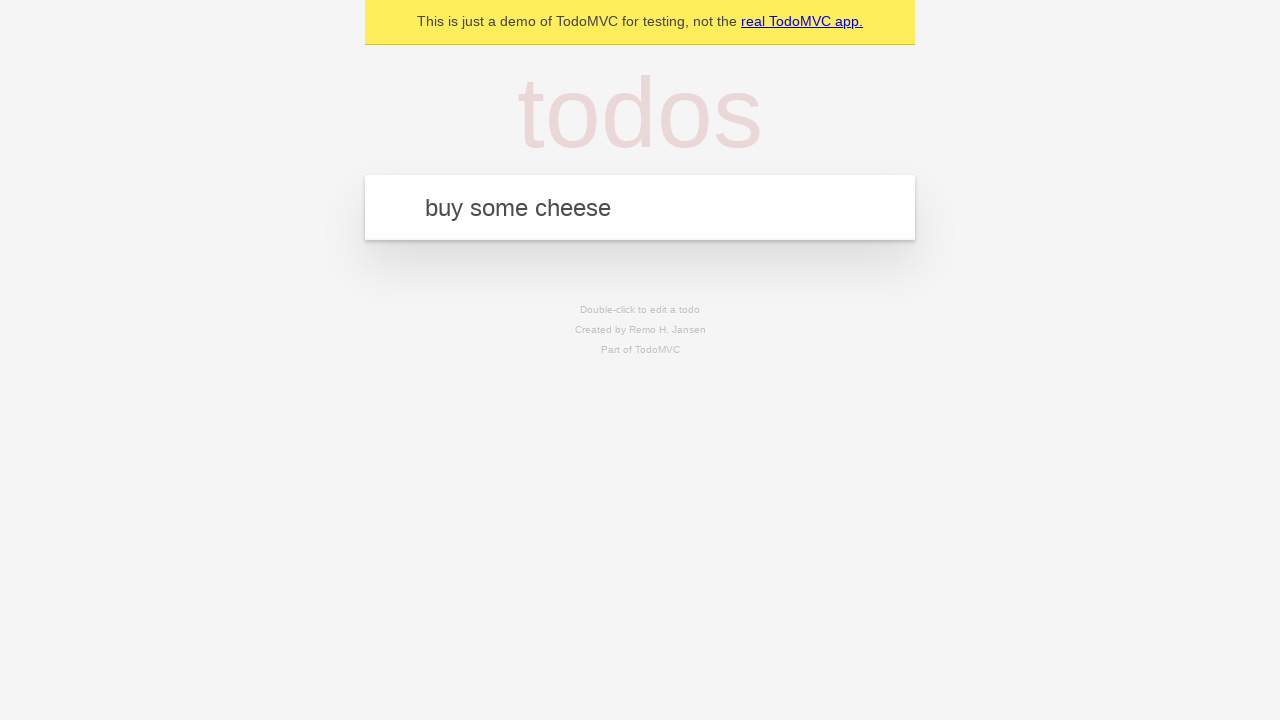

Pressed Enter to create first todo on internal:attr=[placeholder="What needs to be done?"i]
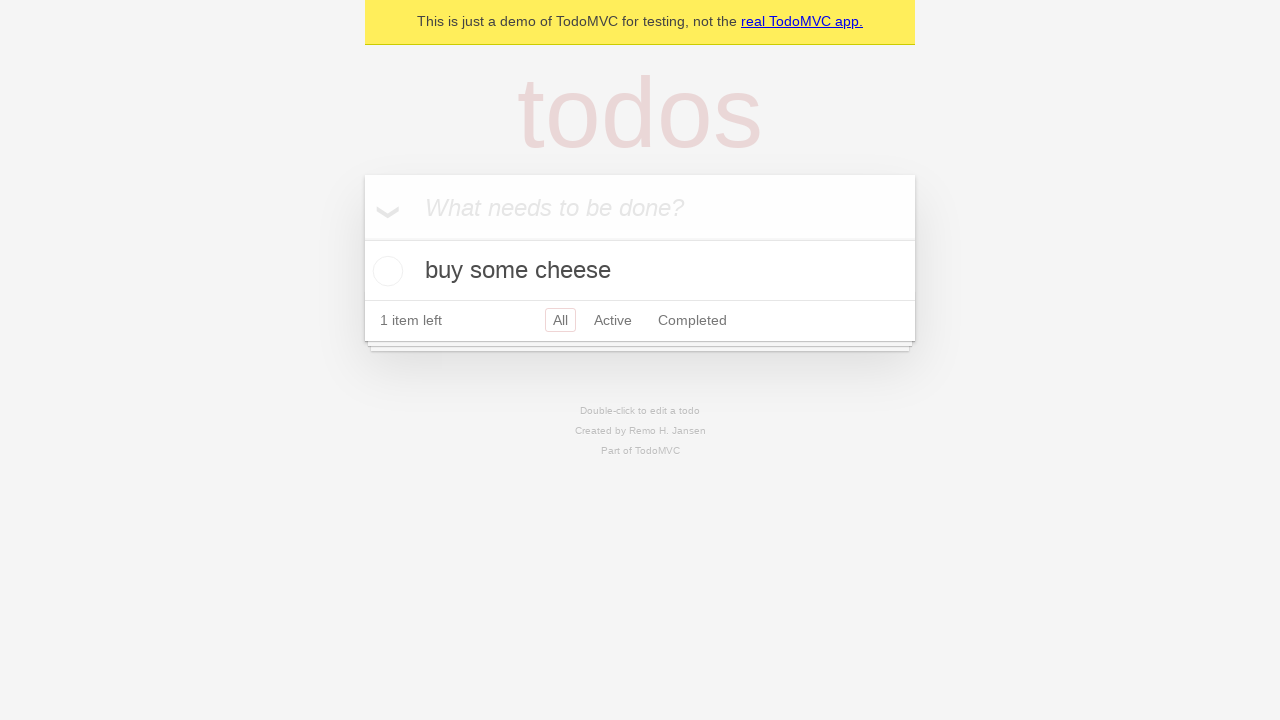

Filled todo input with 'feed the cat' on internal:attr=[placeholder="What needs to be done?"i]
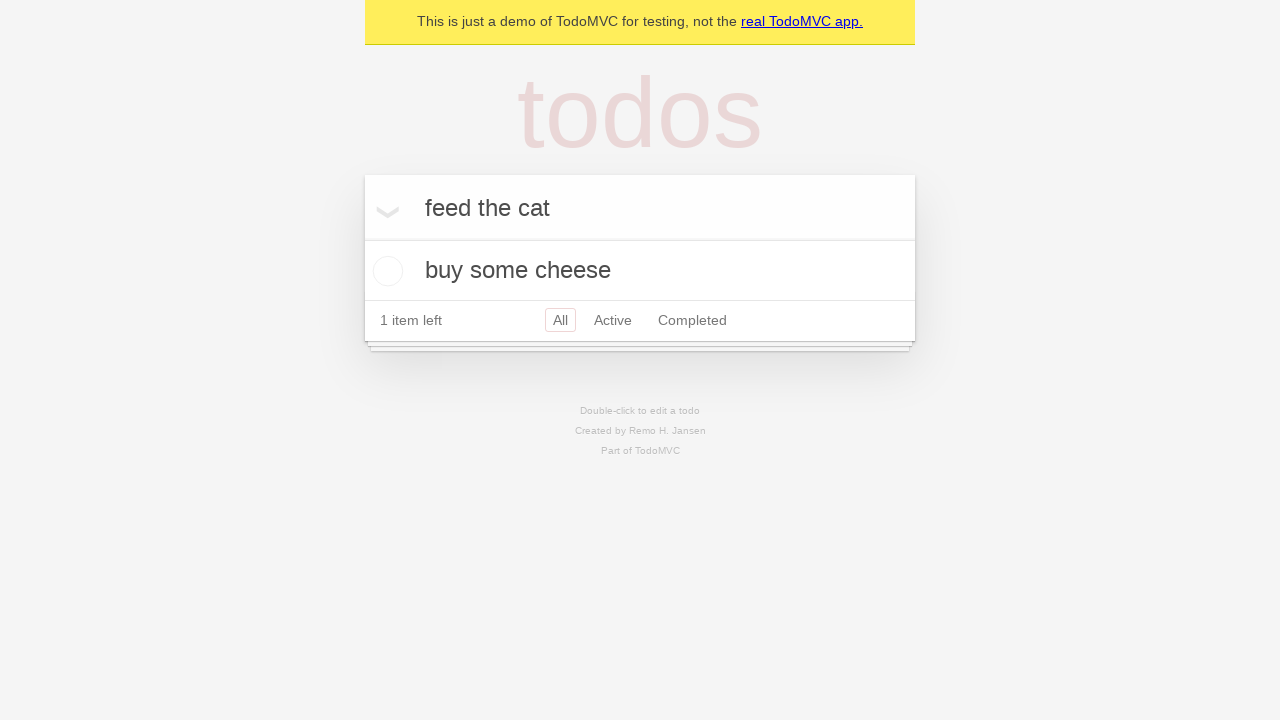

Pressed Enter to create second todo on internal:attr=[placeholder="What needs to be done?"i]
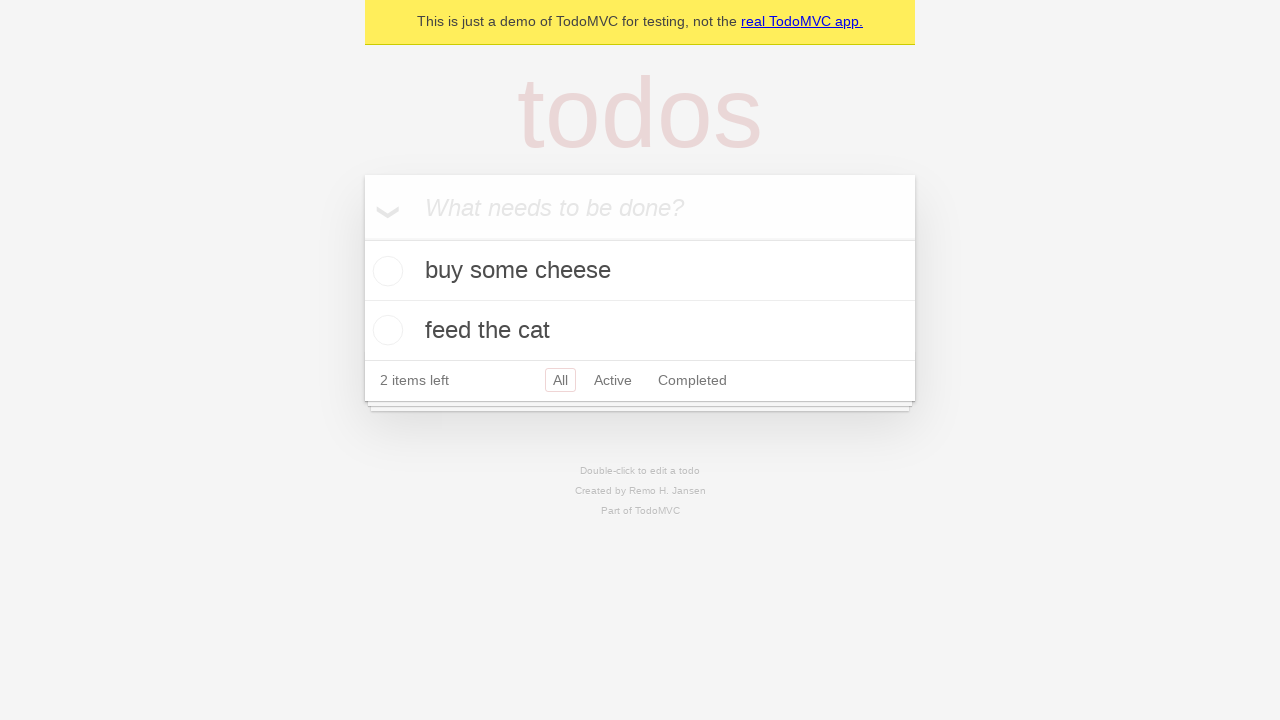

Filled todo input with 'book a doctors appointment' on internal:attr=[placeholder="What needs to be done?"i]
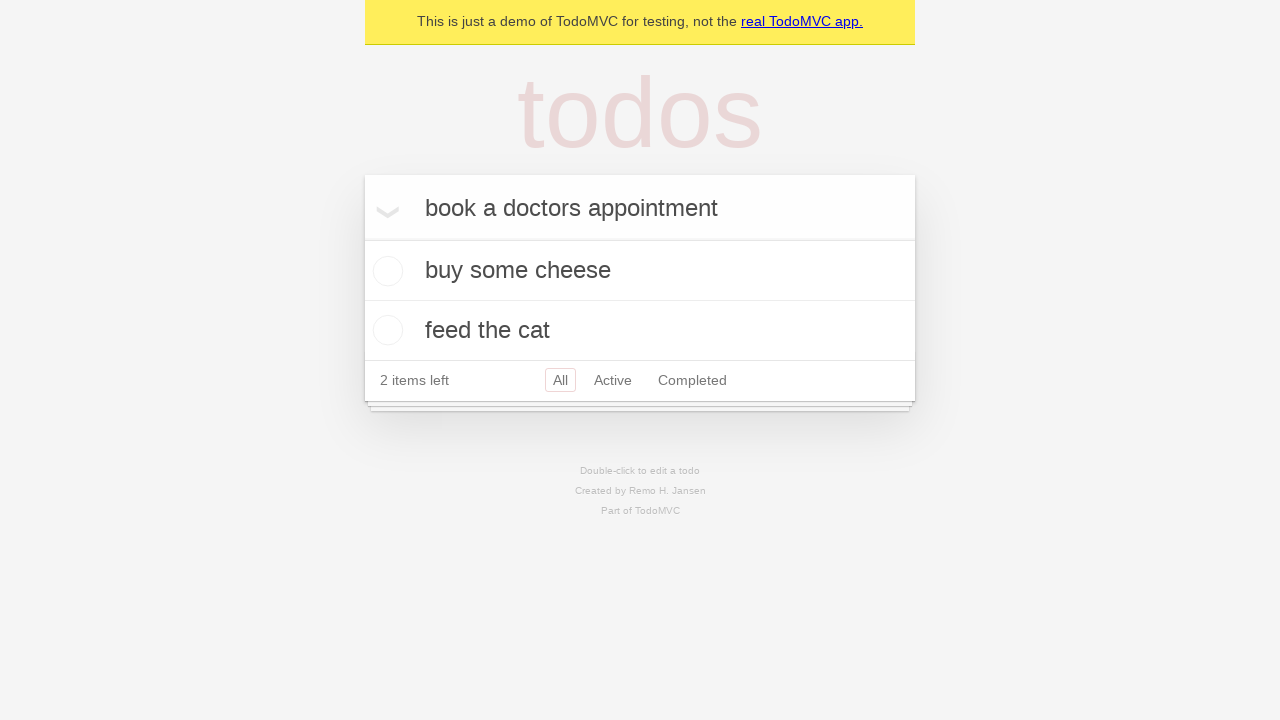

Pressed Enter to create third todo on internal:attr=[placeholder="What needs to be done?"i]
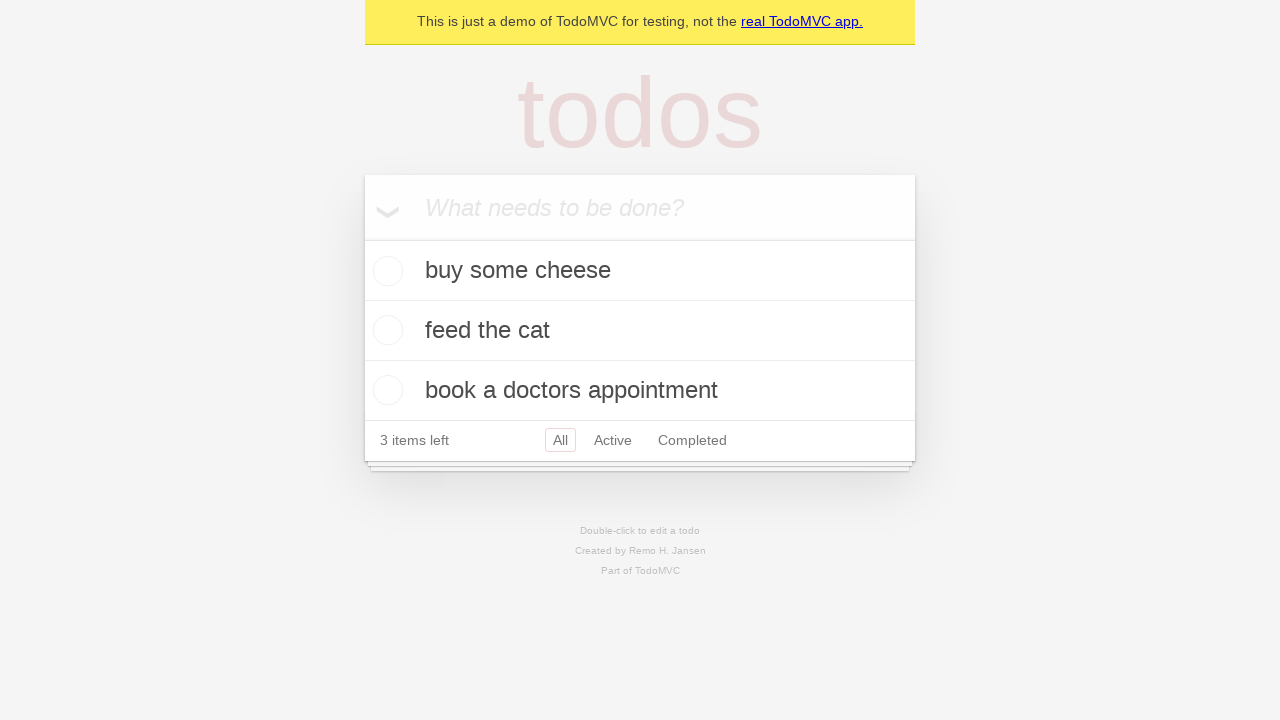

Checked 'Mark all as complete' checkbox to mark all todos as completed at (362, 238) on internal:label="Mark all as complete"i
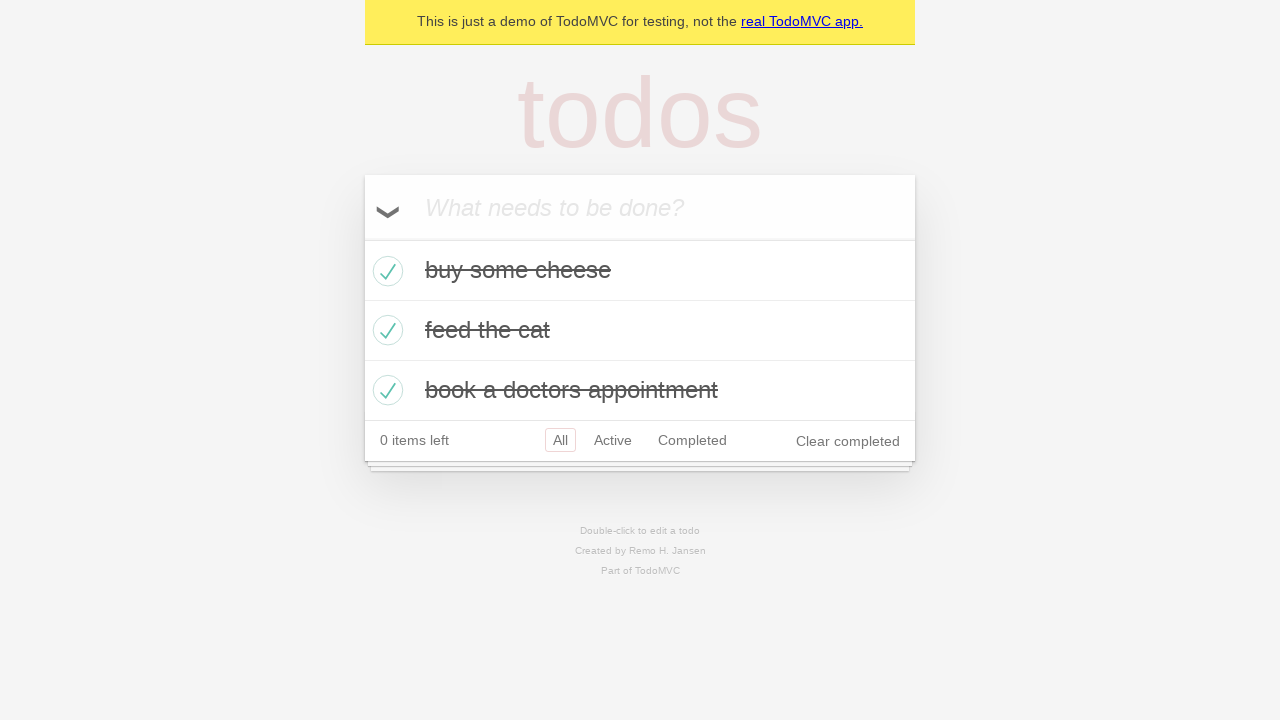

Unchecked 'Mark all as complete' checkbox to clear completed state of all items at (362, 238) on internal:label="Mark all as complete"i
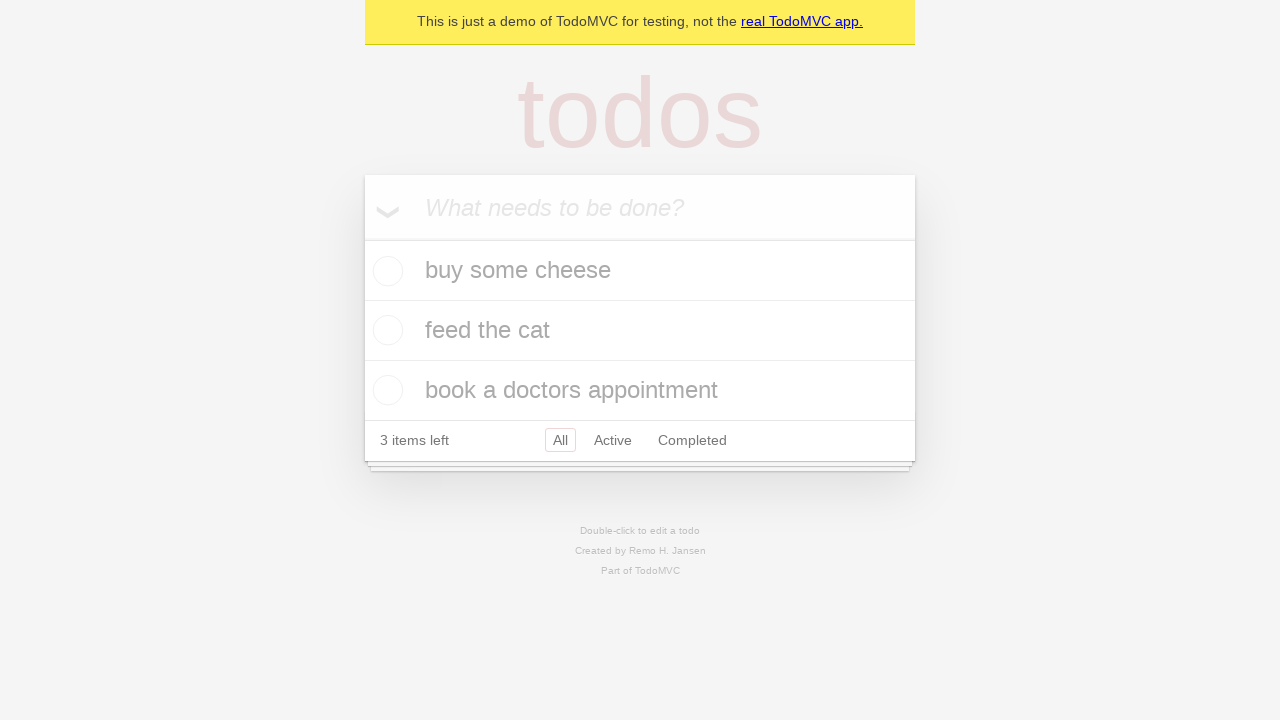

Waited for todo items to be displayed after unchecking mark all
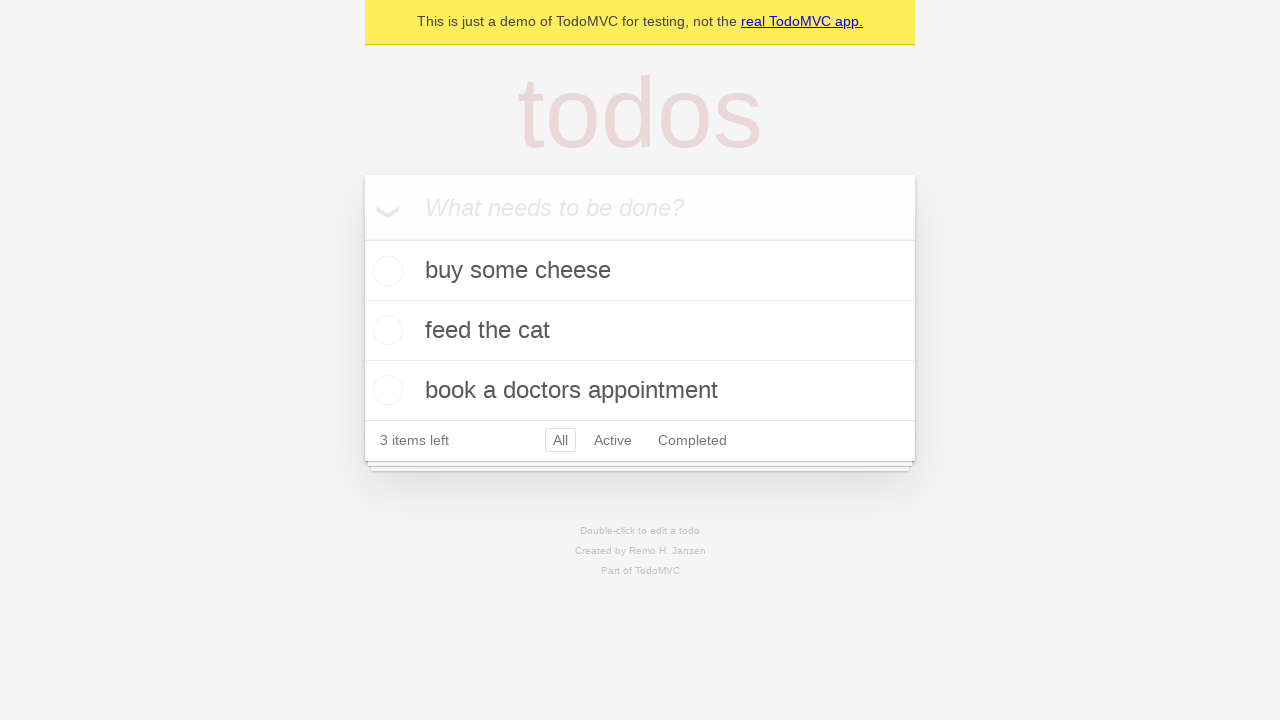

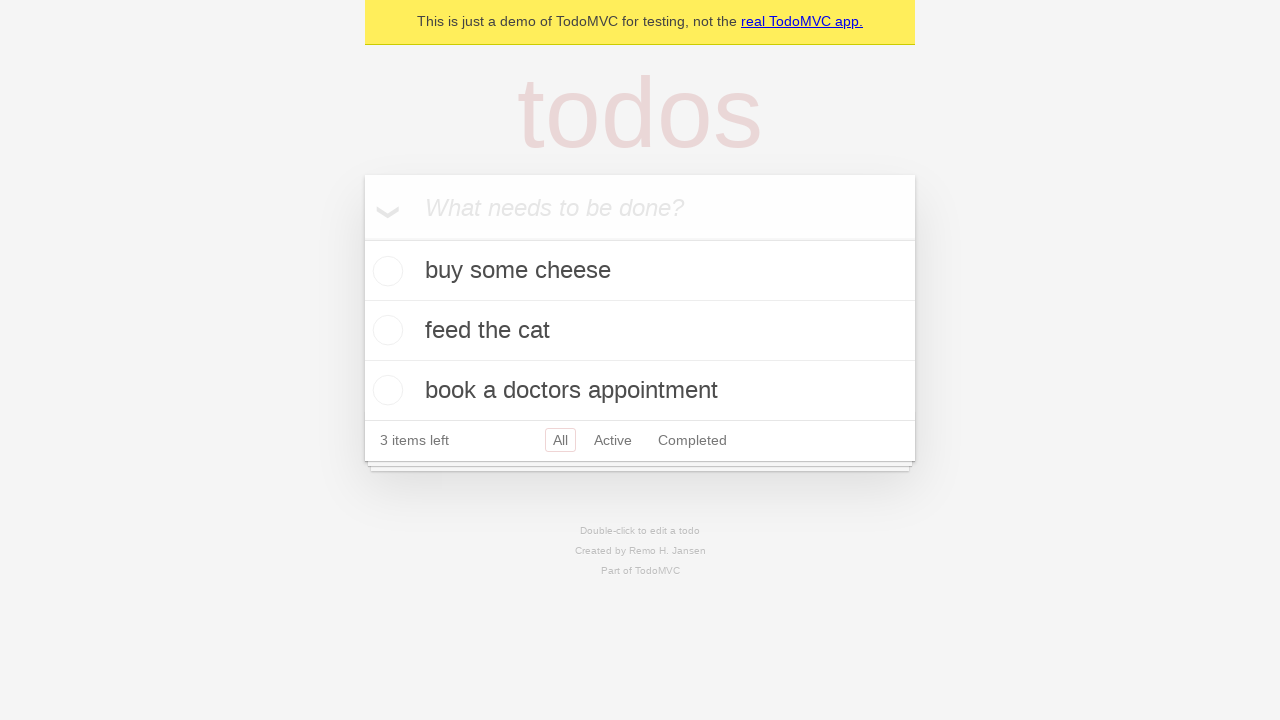